Tests the Greet-A-Cat page by clicking the link and verifying the greeting message

Starting URL: https://cs1632.appspot.com/

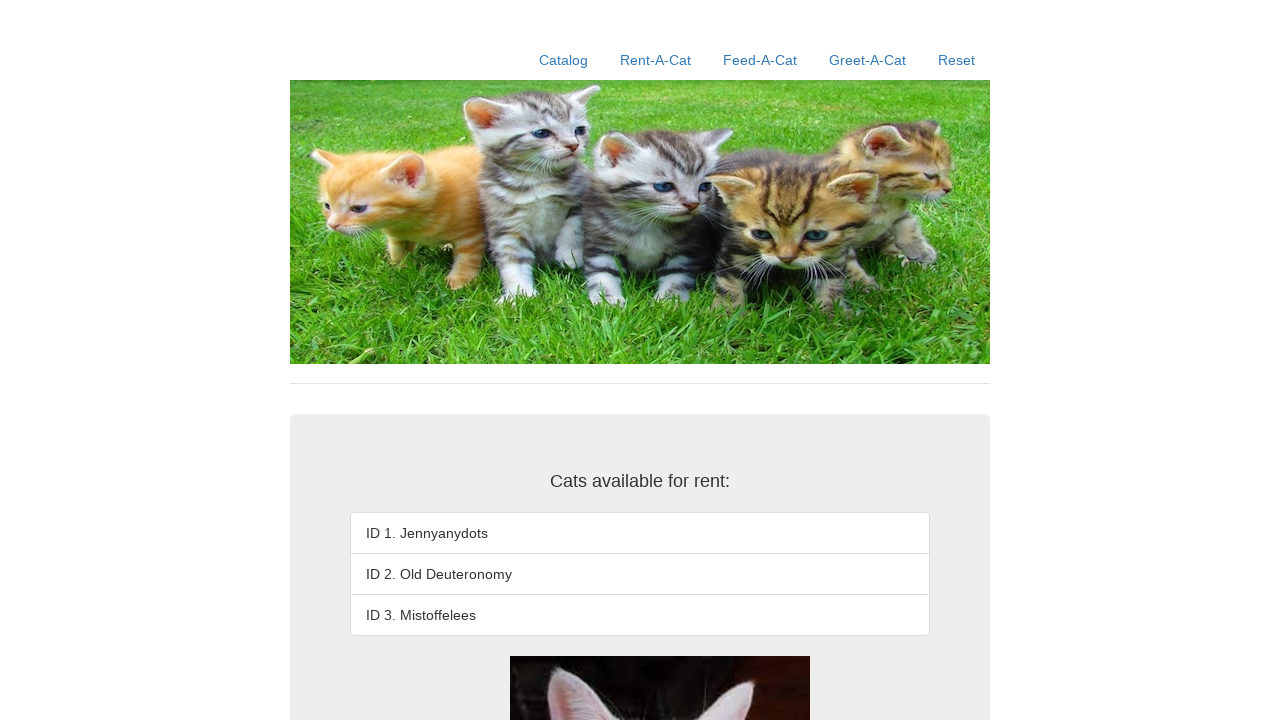

Clicked Greet-A-Cat link at (868, 60) on text=Greet-A-Cat
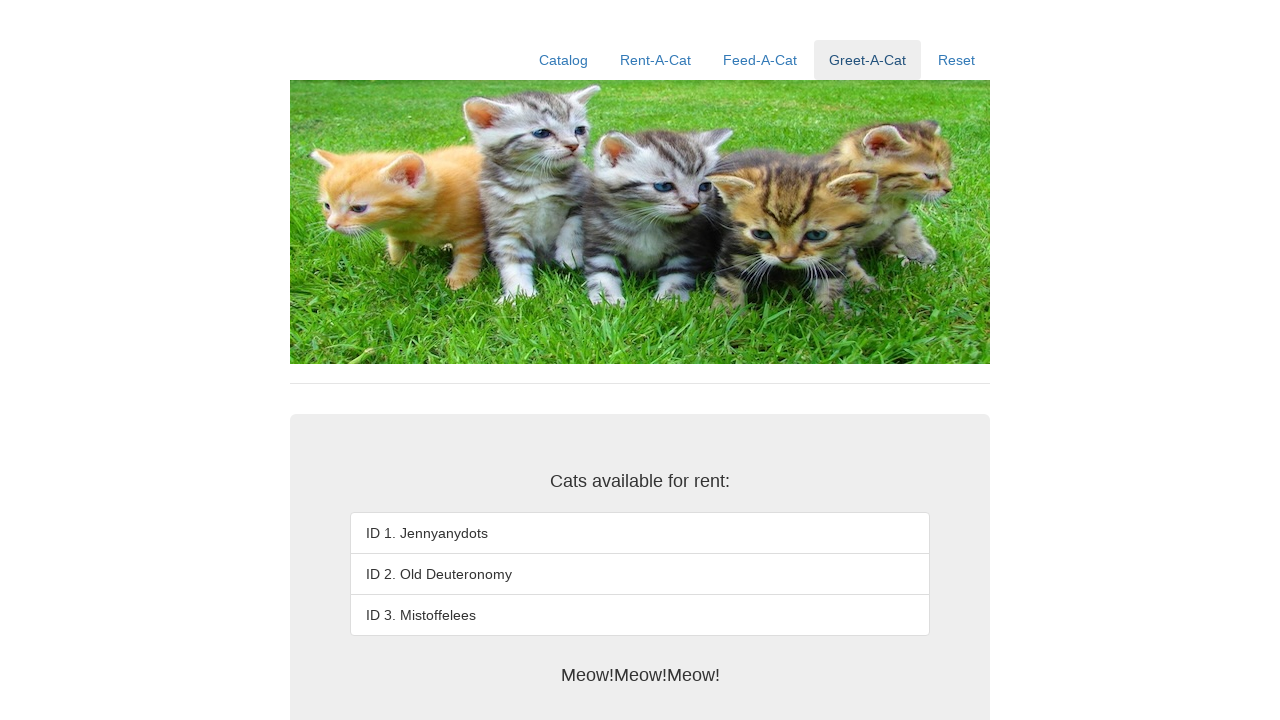

Greeting message loaded and displayed
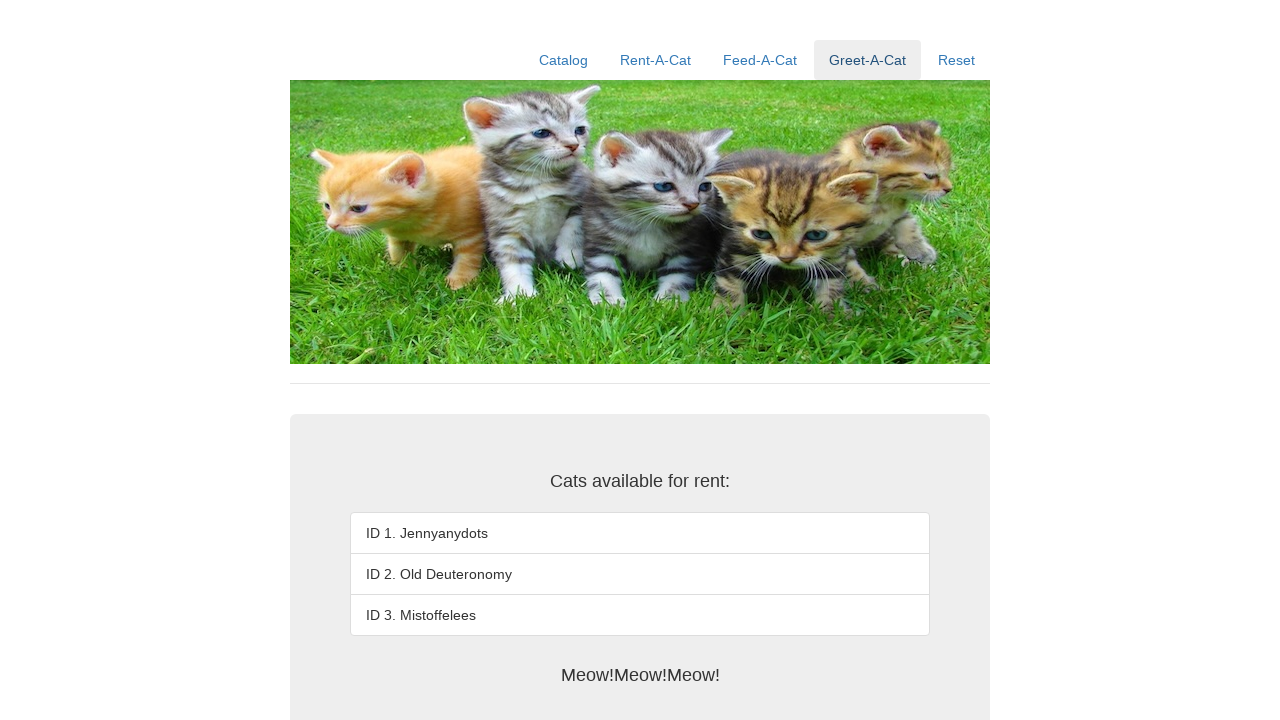

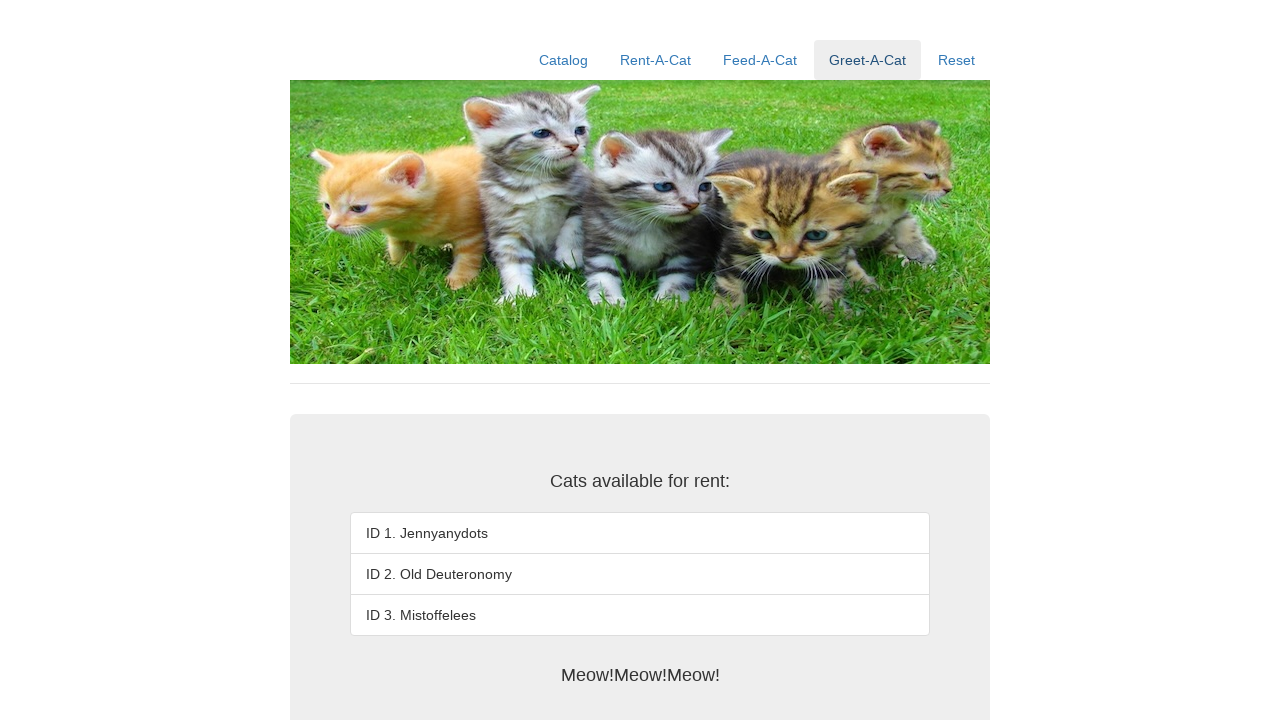